Launches a browser and navigates to a Selenium course content page. This is a basic browser launch verification test.

Starting URL: http://greenstech.in/selenium-course-content.html

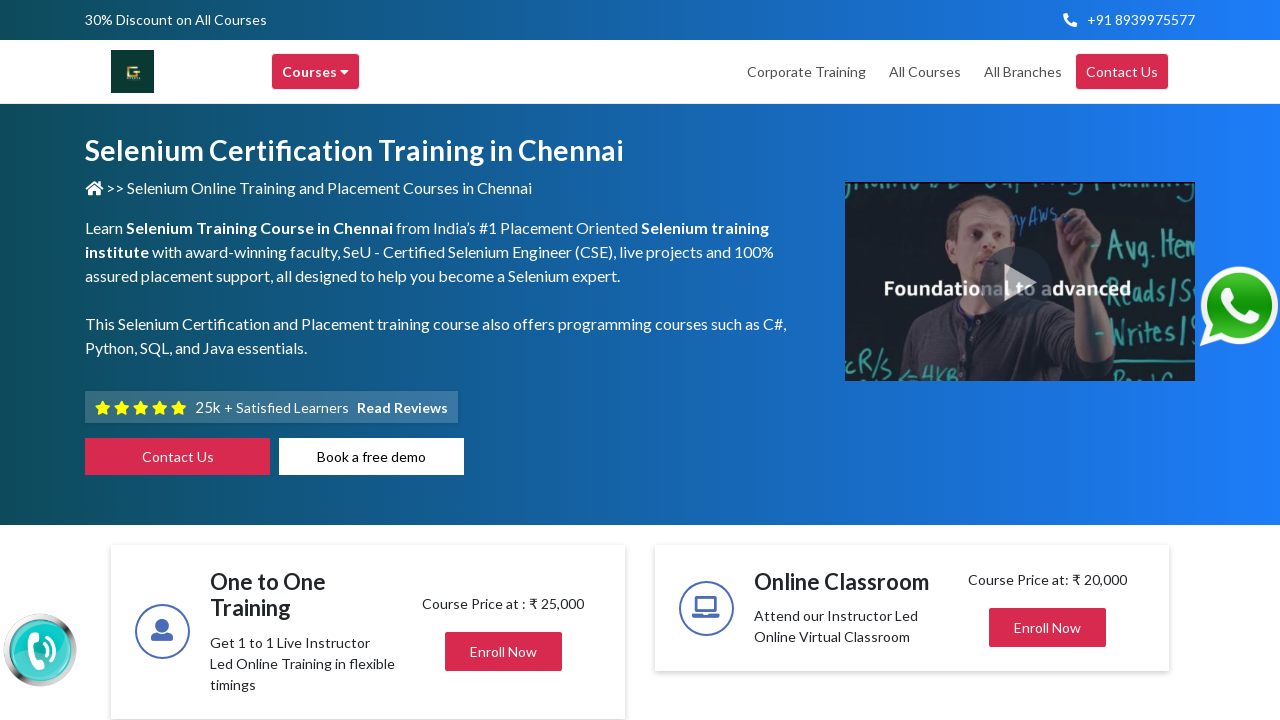

Waited for page to reach domcontentloaded state
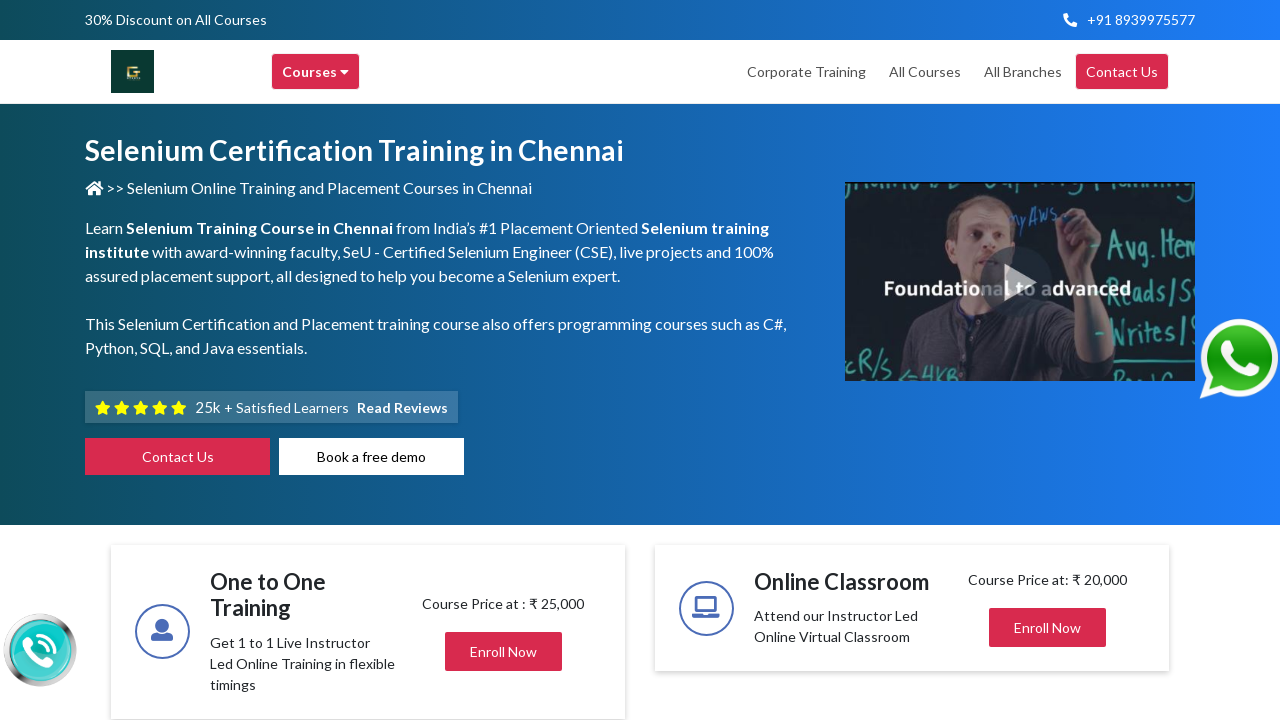

Verified body element is present on Selenium course content page
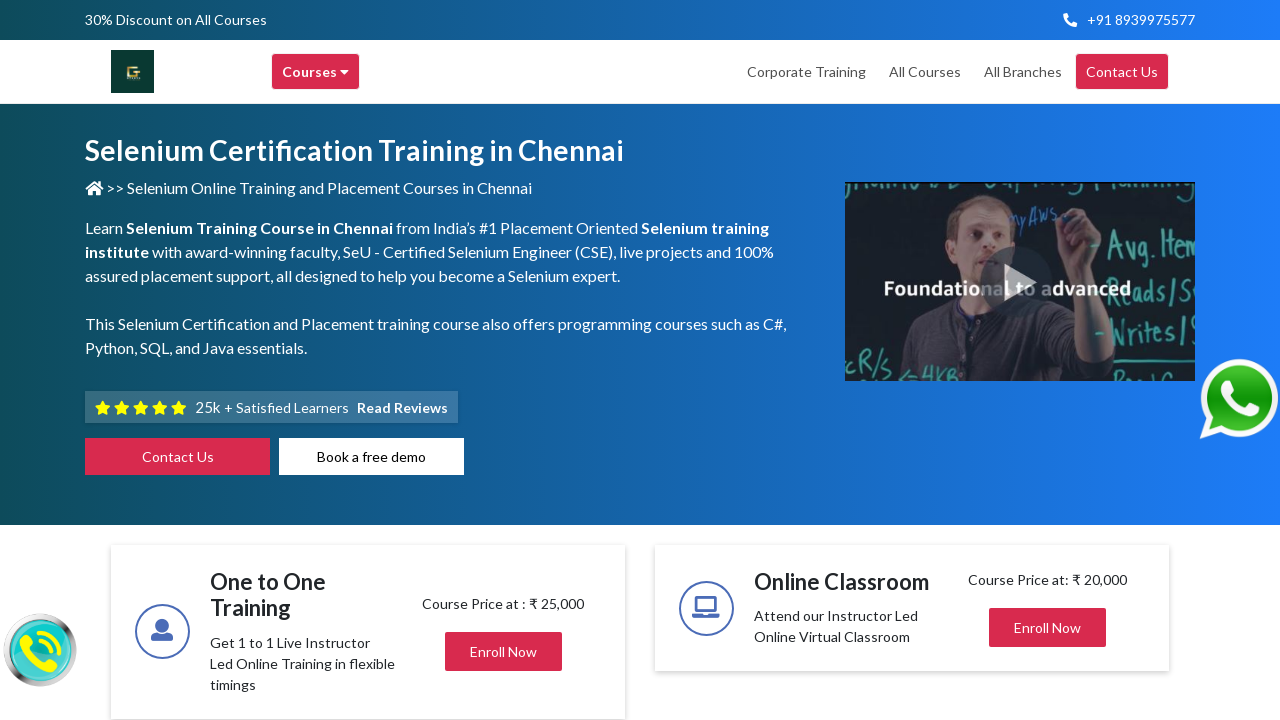

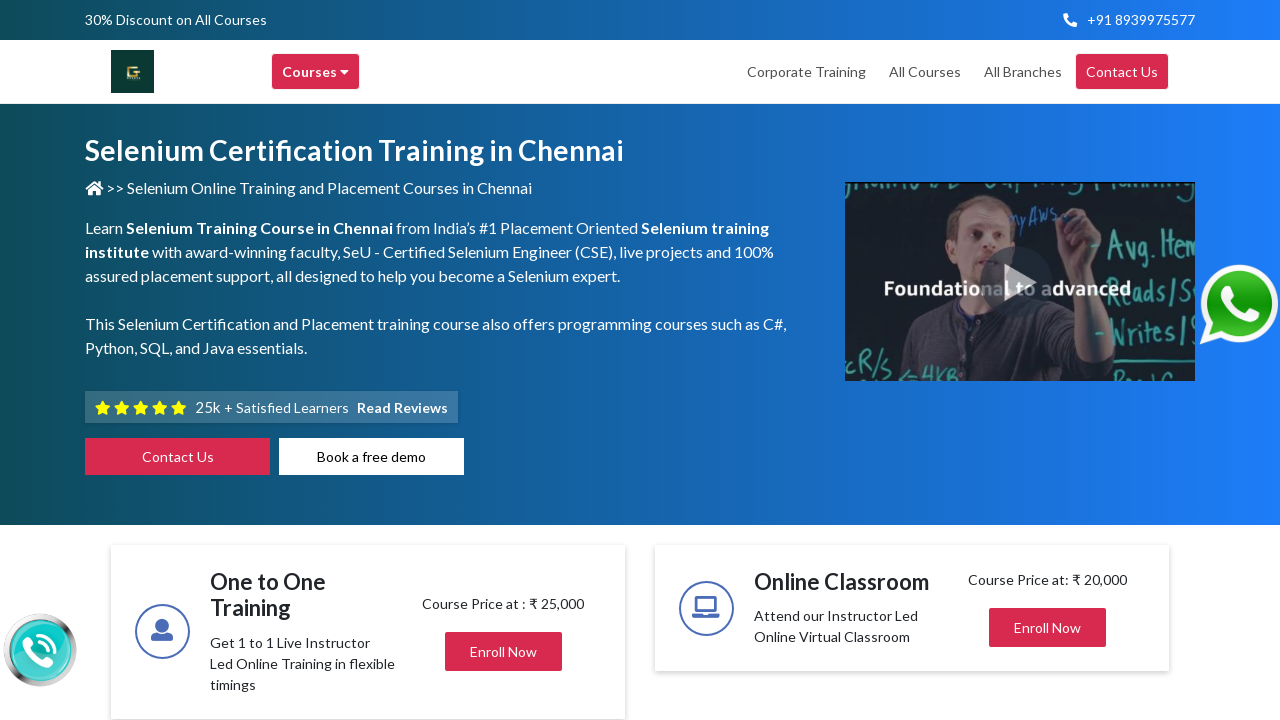